Tests keyboard key press functionality by sending space and tab keys to a page element and verifying the displayed result text shows the correct key was pressed.

Starting URL: http://the-internet.herokuapp.com/key_presses

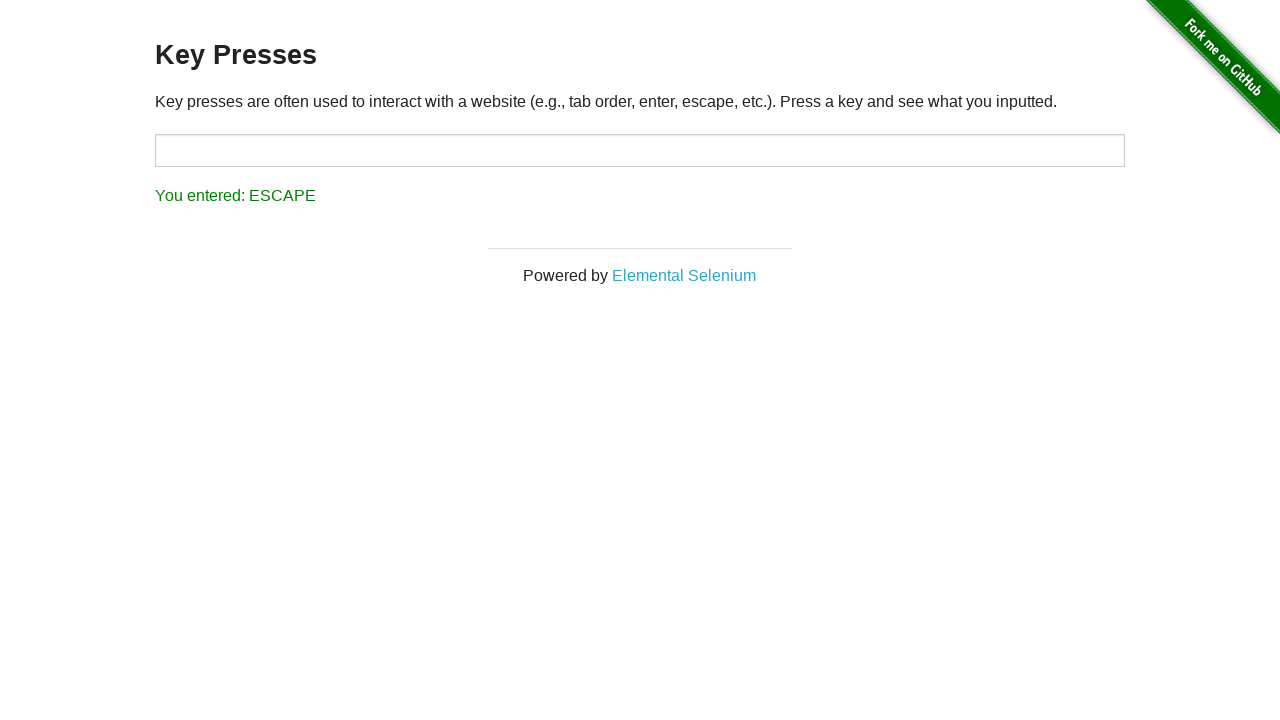

Pressed Space key on target element on #target
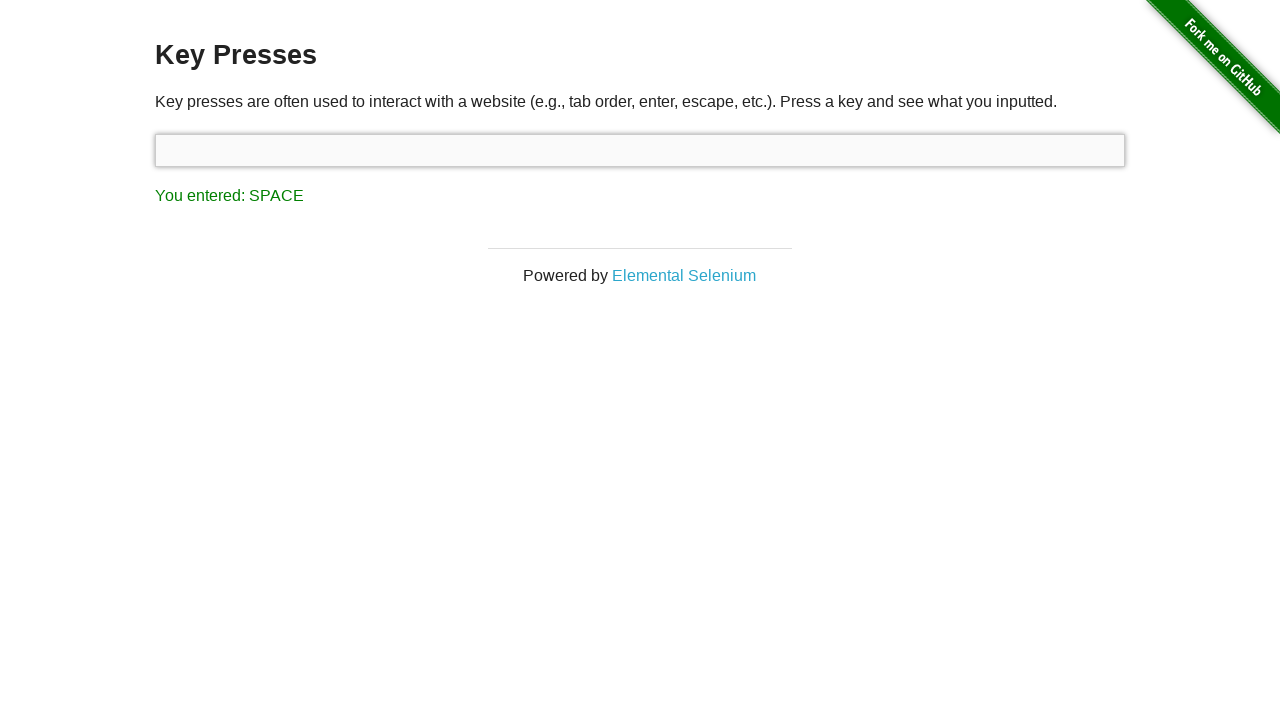

Retrieved result text after Space key press
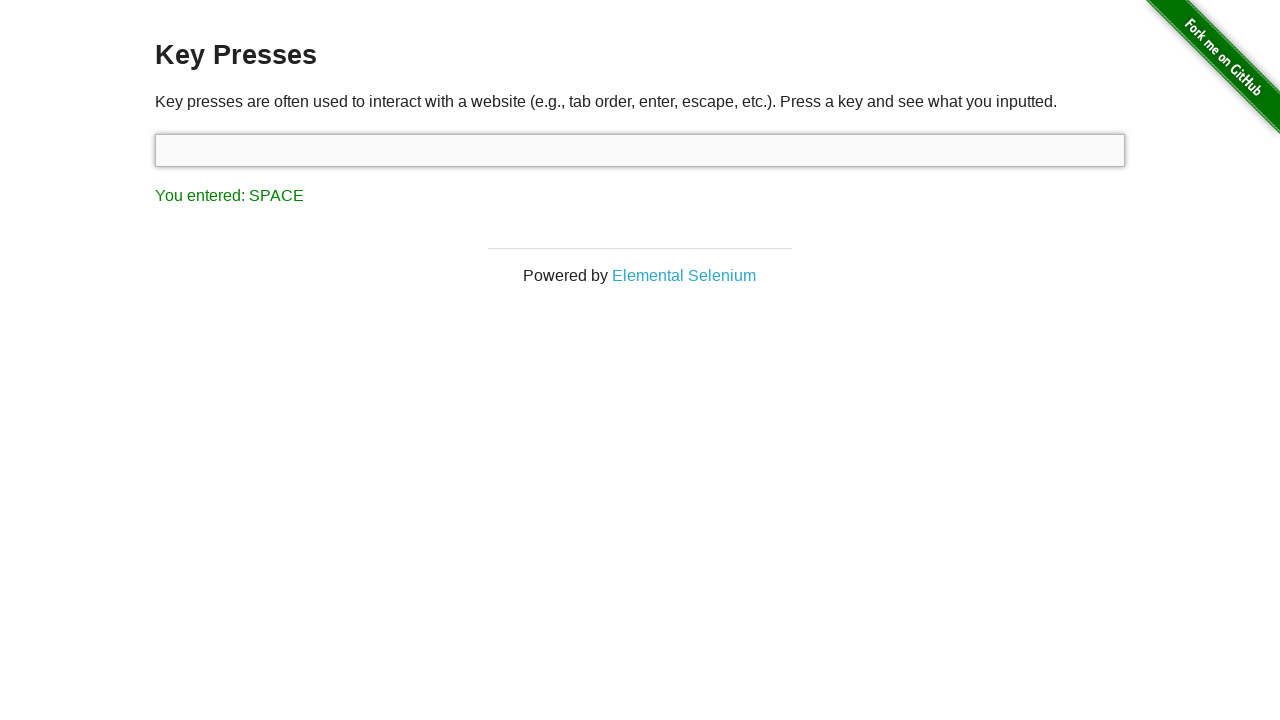

Verified result text contains 'You entered: SPACE'
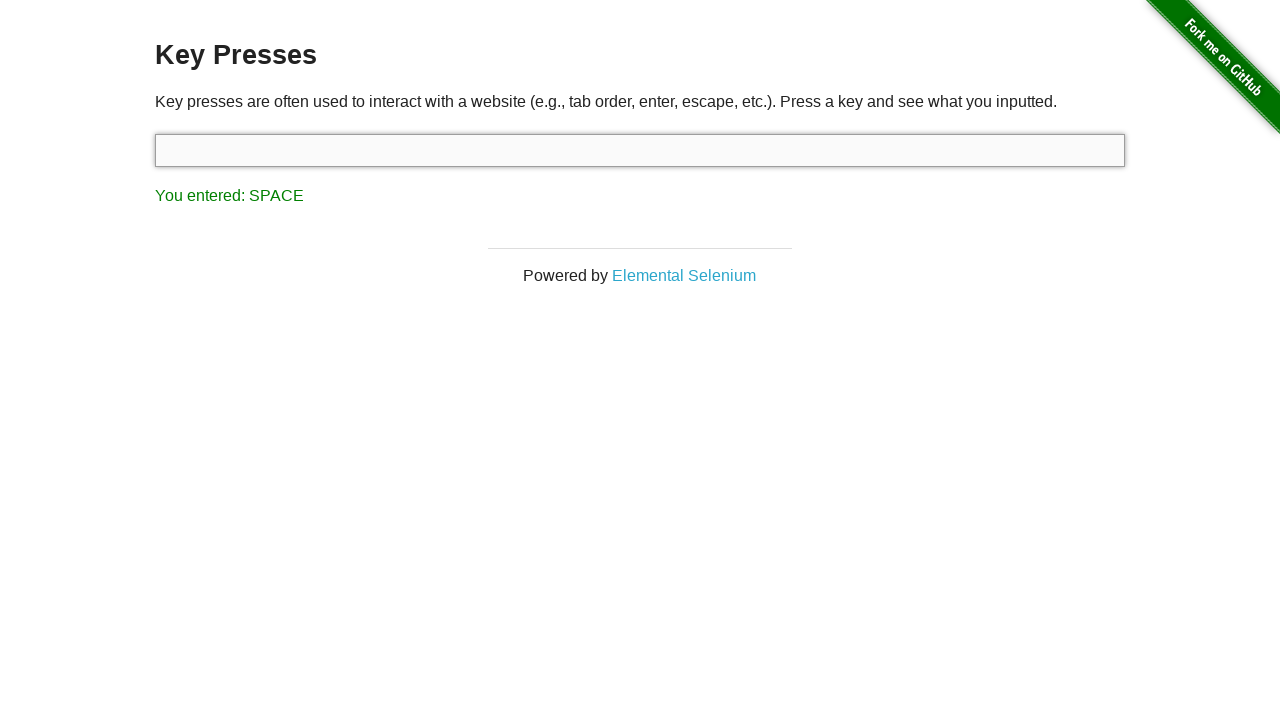

Pressed Tab key using keyboard
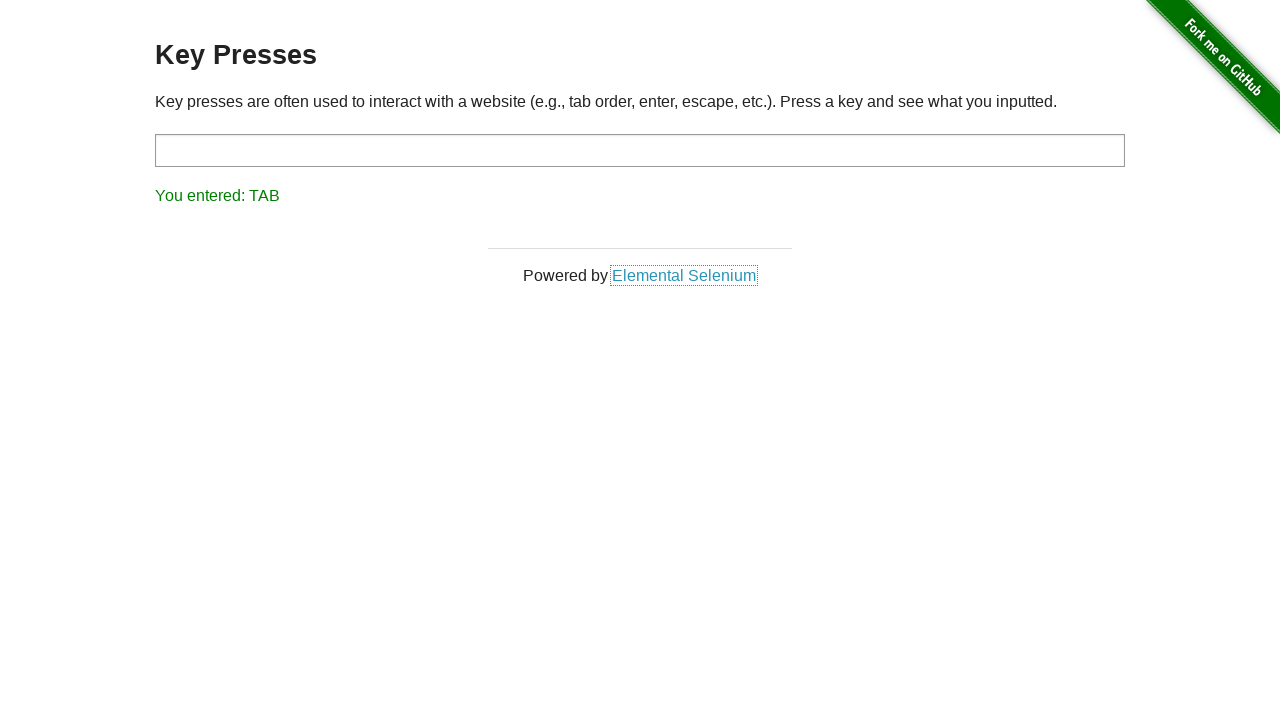

Retrieved result text after Tab key press
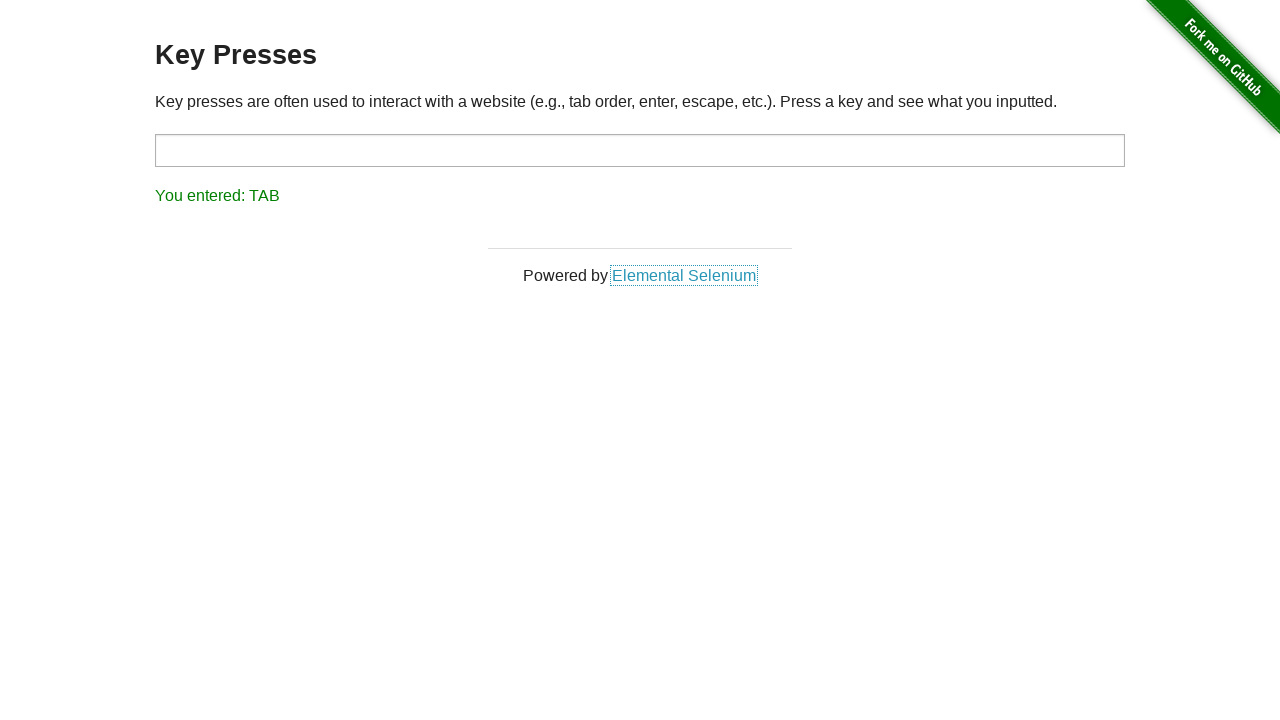

Verified result text contains 'You entered: TAB'
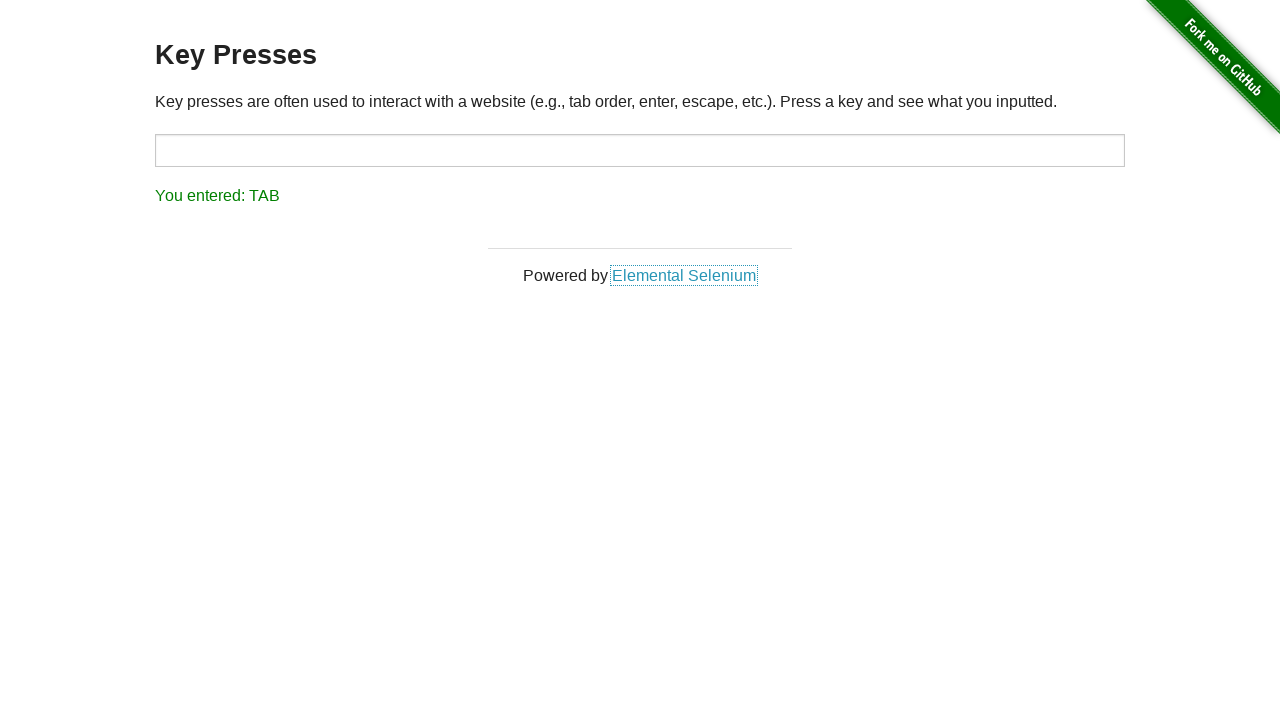

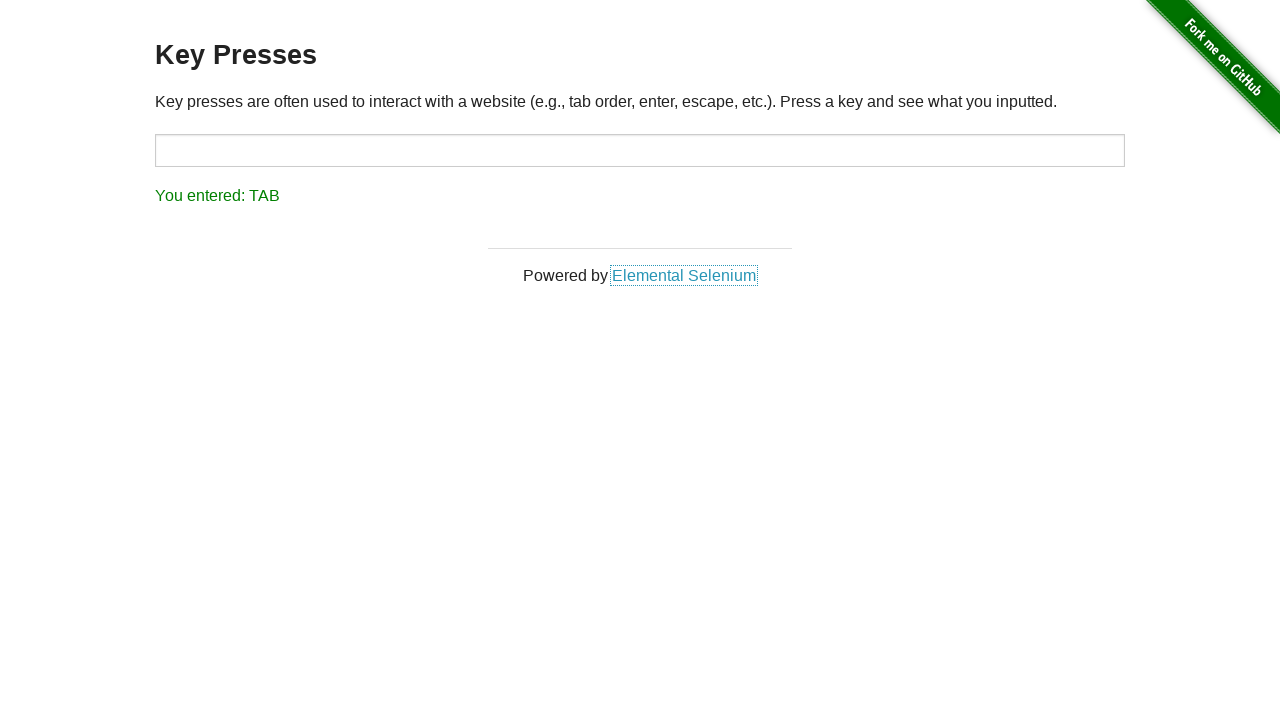